Tests clicking a button with dynamic ID and verifies that text appears after the click

Starting URL: https://thefreerangetester.github.io/sandbox-automation-testing/

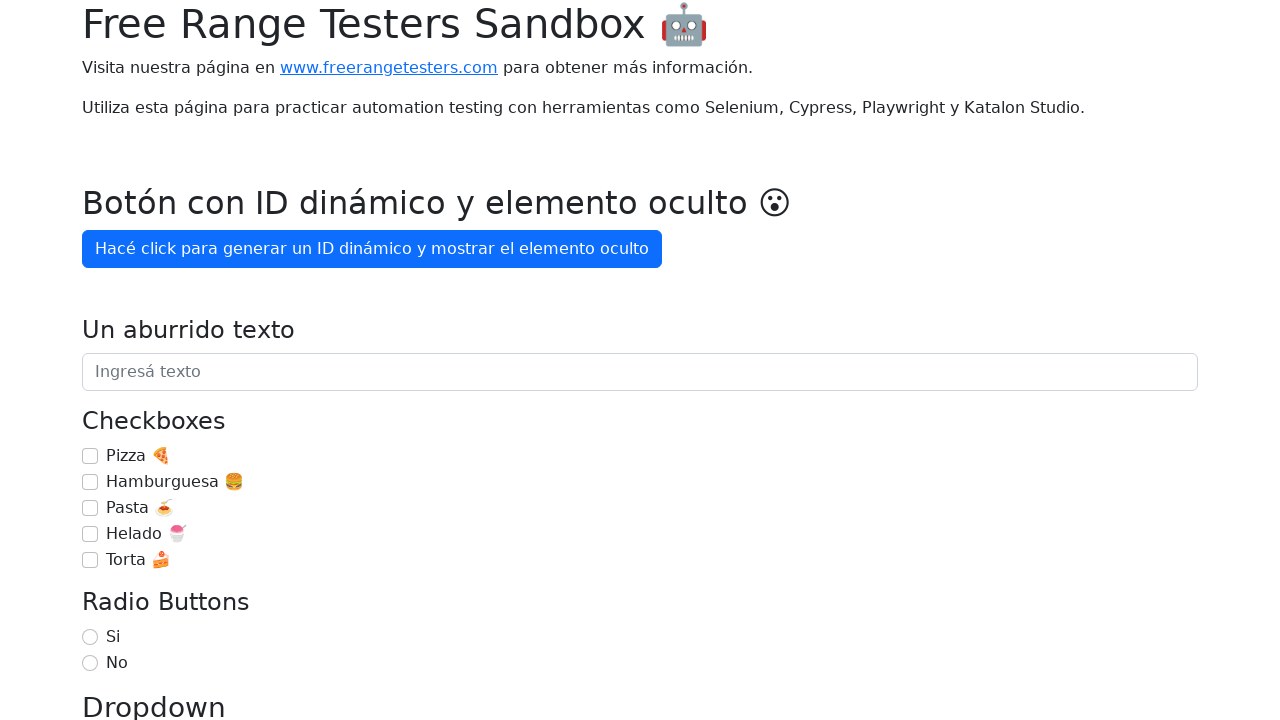

Clicked button with dynamic ID 'Hacé click para generar un ID' at (372, 249) on internal:role=button[name="Hacé click para generar un ID"i]
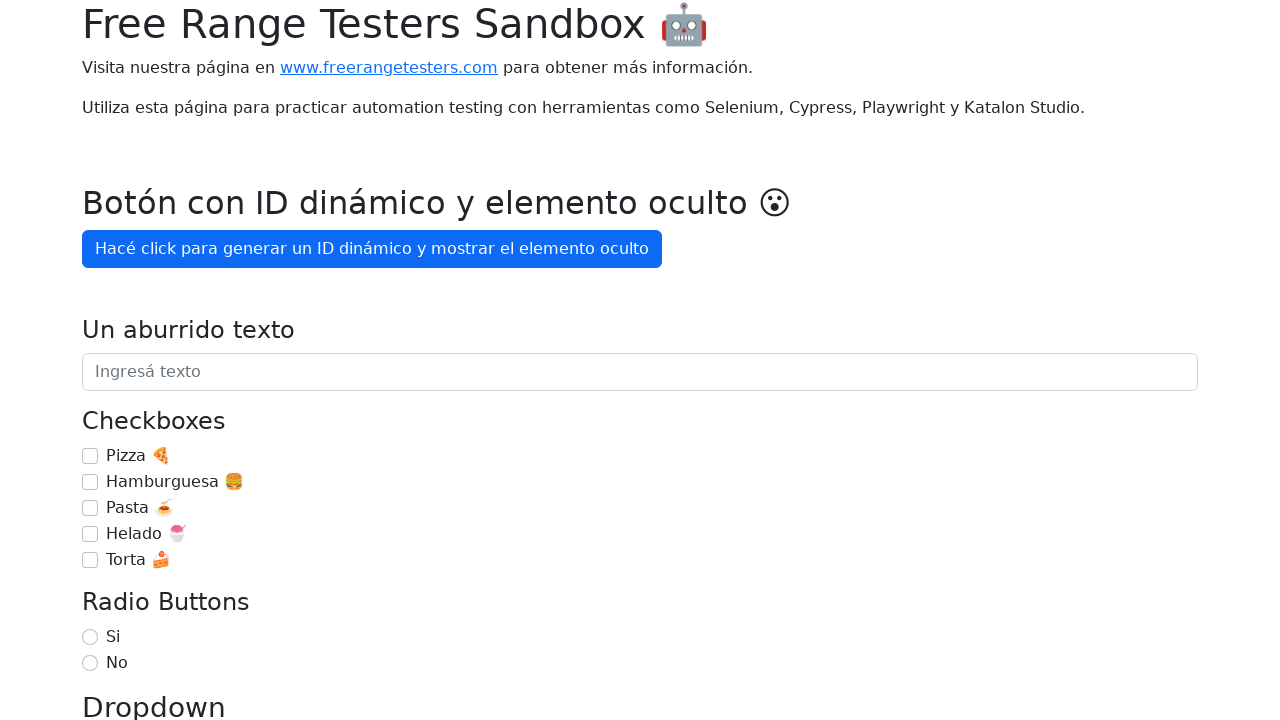

Text 'OMG, aparezco después de 3' appeared after clicking the button
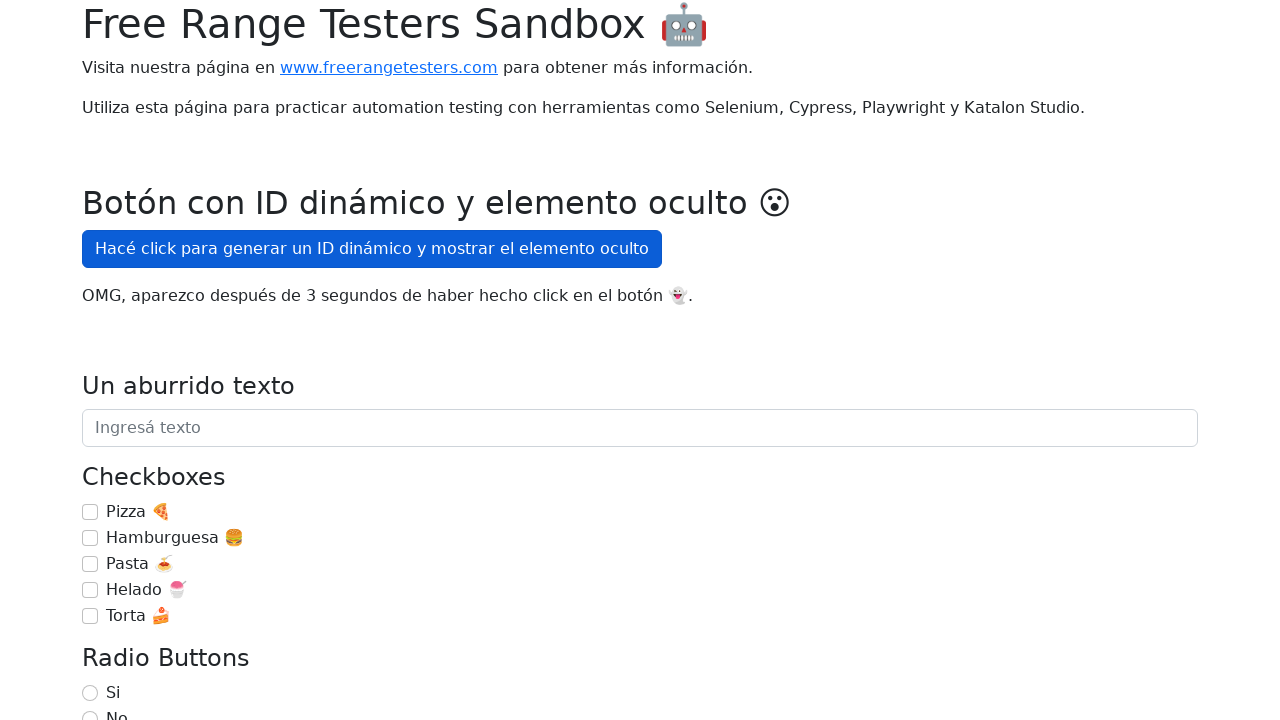

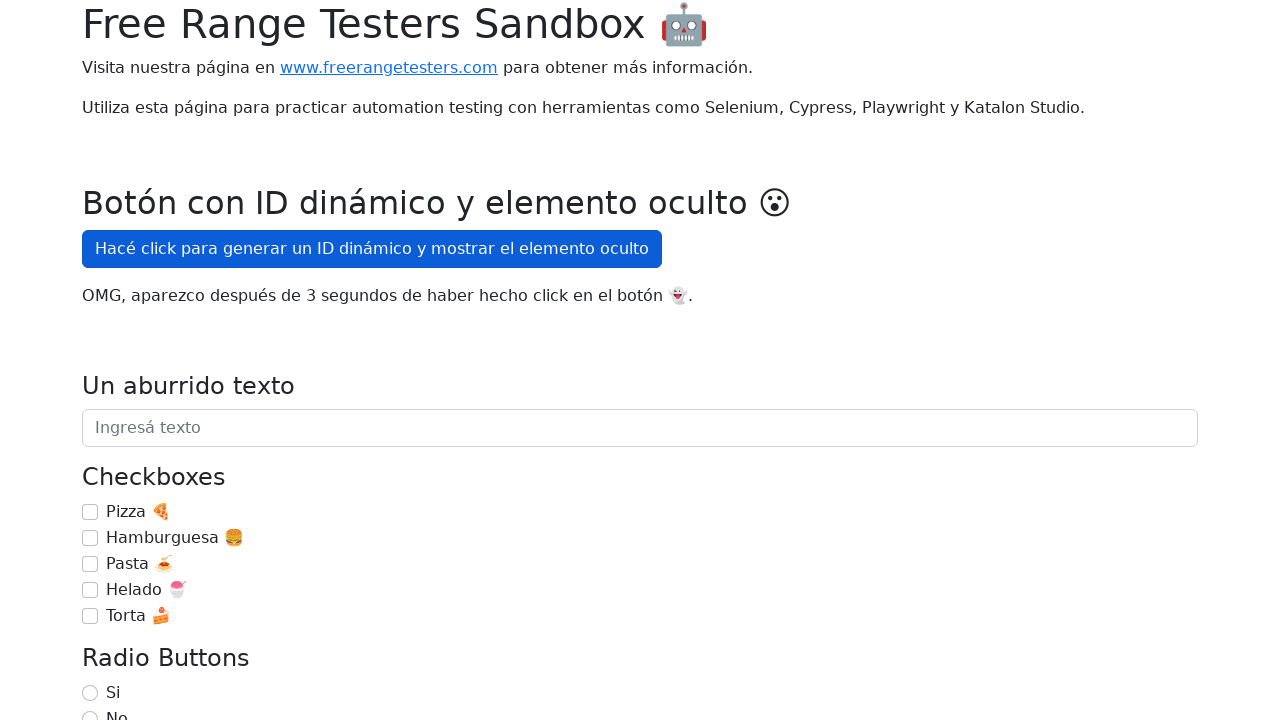